Tests iframe handling by navigating to jQuery UI Selectable demo, switching to an iframe, clicking multiple selectable items, then switching back to the main page and clicking the Demos link

Starting URL: https://jqueryui.com/selectable/

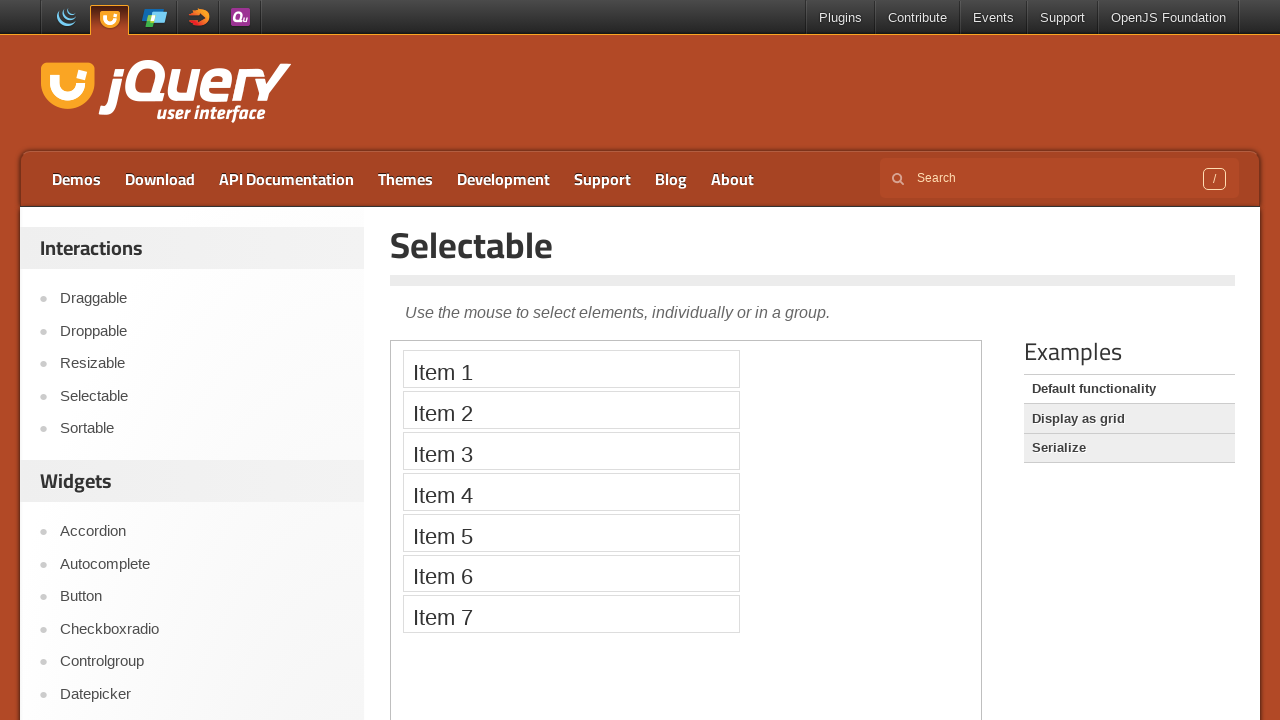

Clicked Selectable link to navigate to jQuery UI Selectable demo at (202, 396) on a:has-text('Selectable')
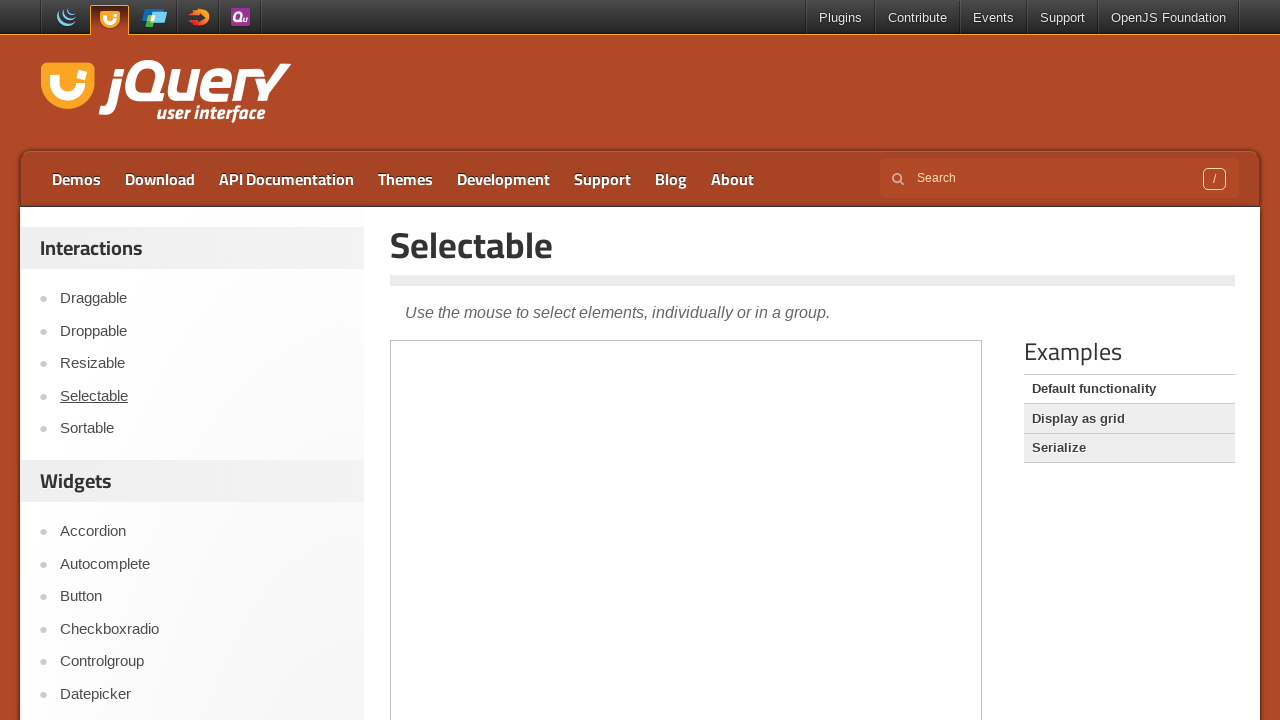

Located the demo iframe
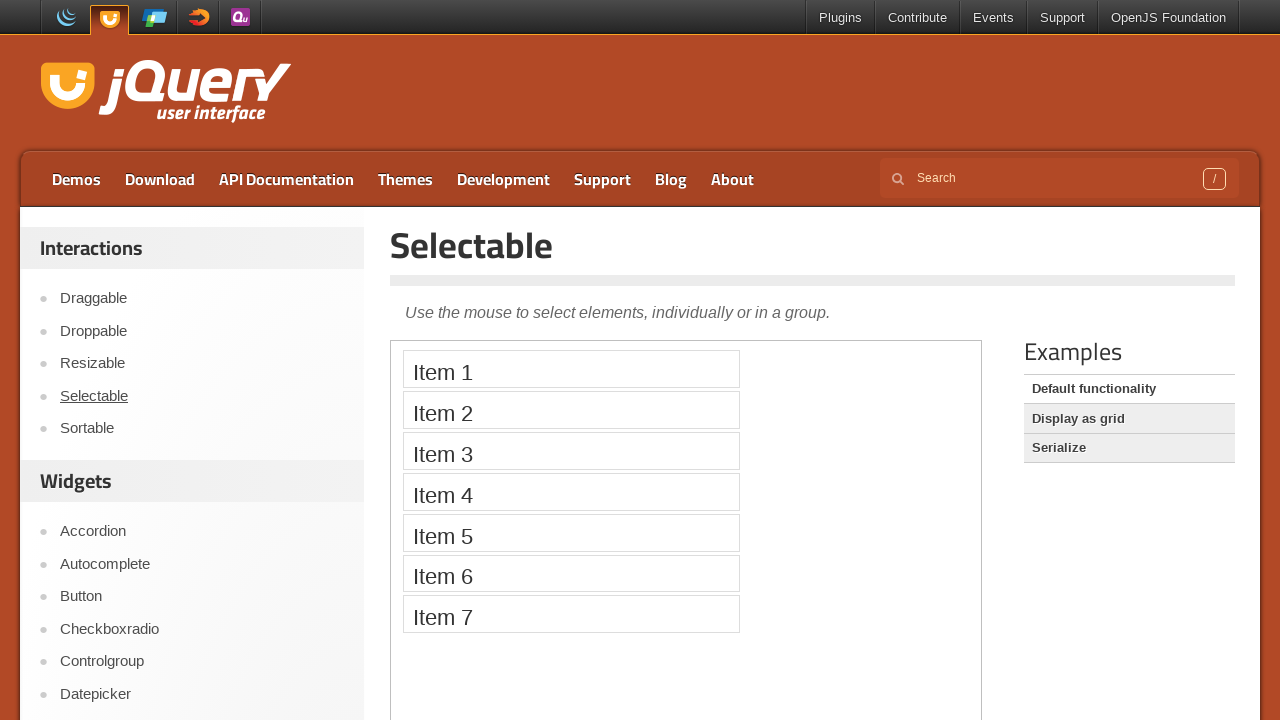

Clicked Item 3 inside the iframe at (571, 451) on .demo-frame >> internal:control=enter-frame >> xpath=//ol[@id='selectable']/li[3
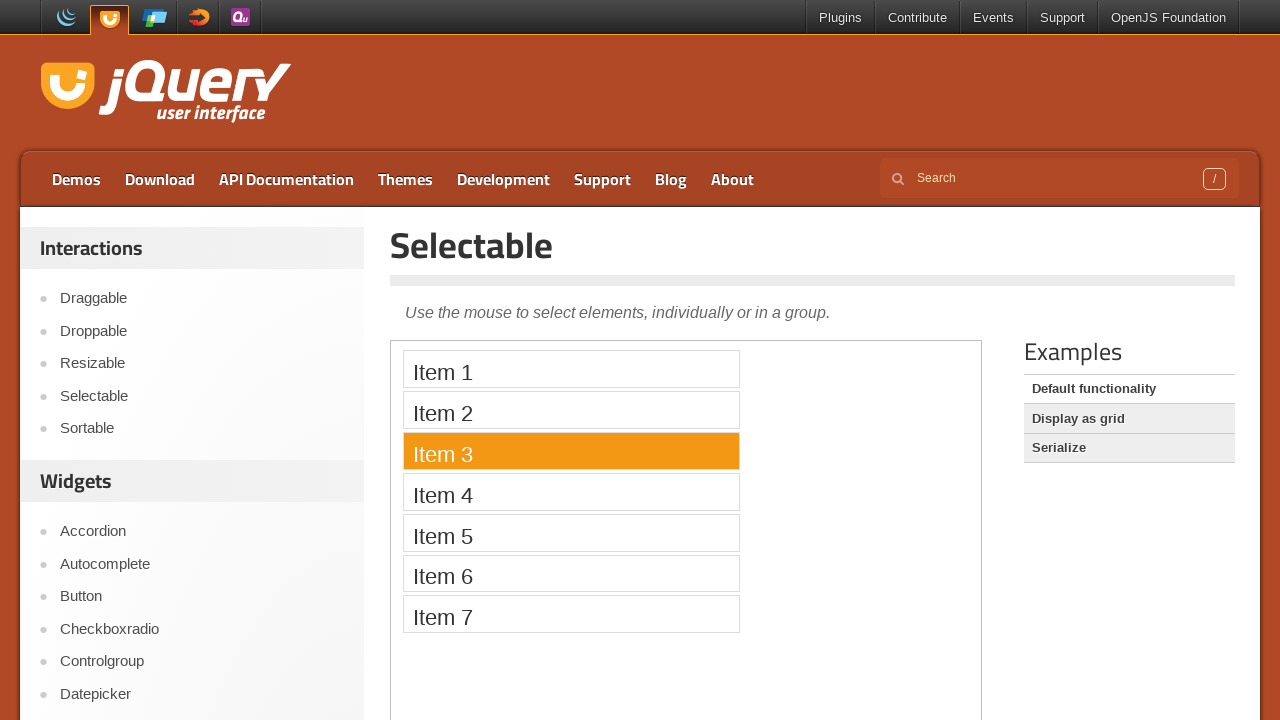

Clicked Item 4 inside the iframe at (571, 492) on .demo-frame >> internal:control=enter-frame >> xpath=//ol[@id='selectable']/li[4
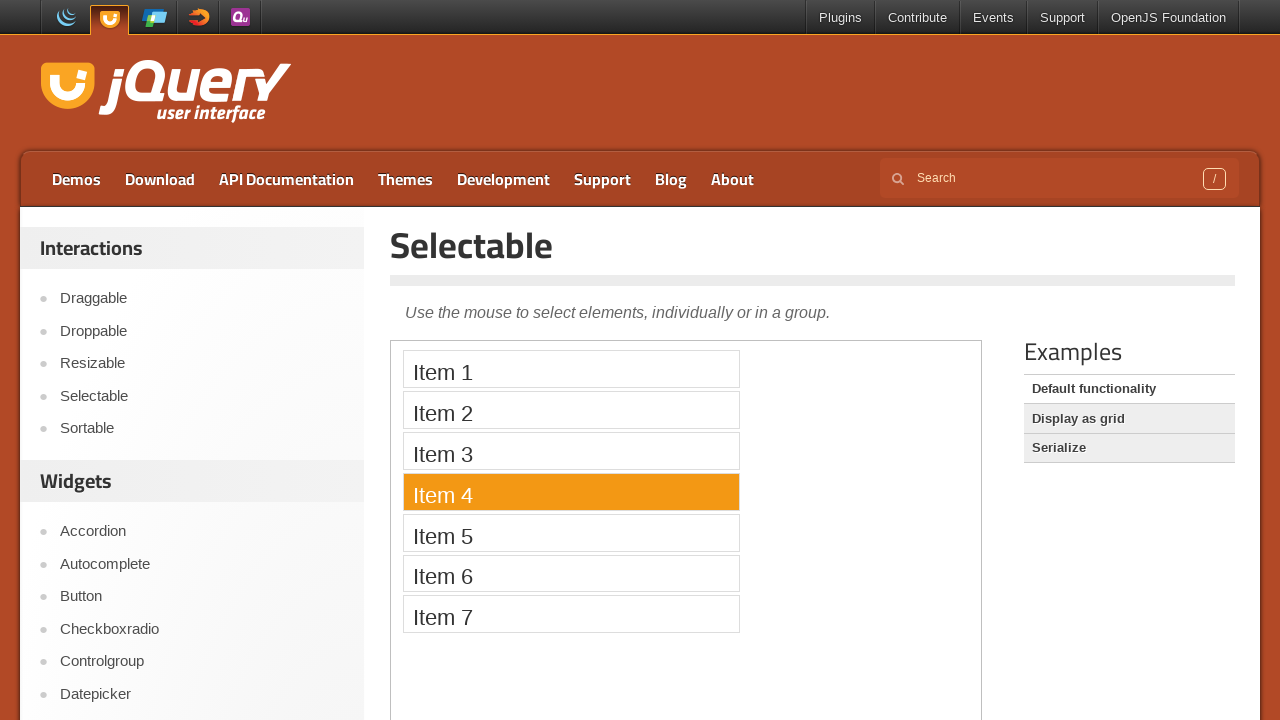

Clicked Item 5 inside the iframe at (571, 532) on .demo-frame >> internal:control=enter-frame >> xpath=//ol[@id='selectable']/li[5
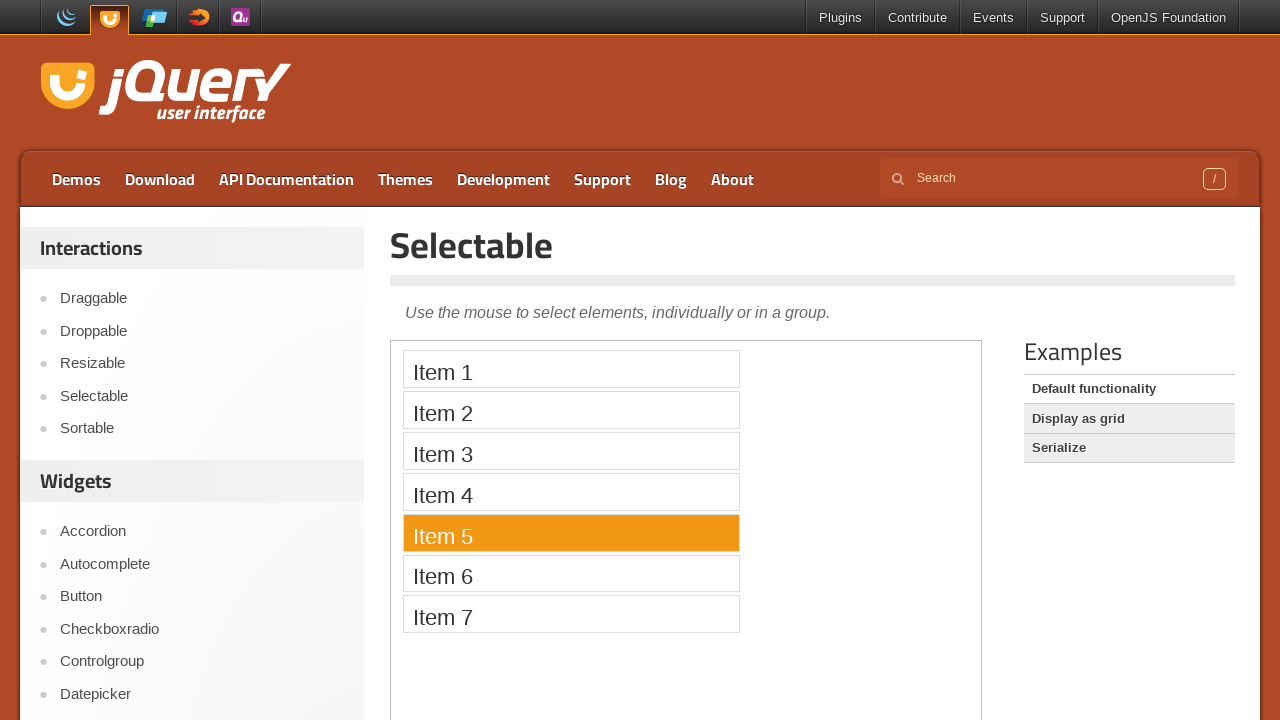

Clicked Item 7 inside the iframe at (571, 614) on .demo-frame >> internal:control=enter-frame >> xpath=//ol[@id='selectable']/li[7
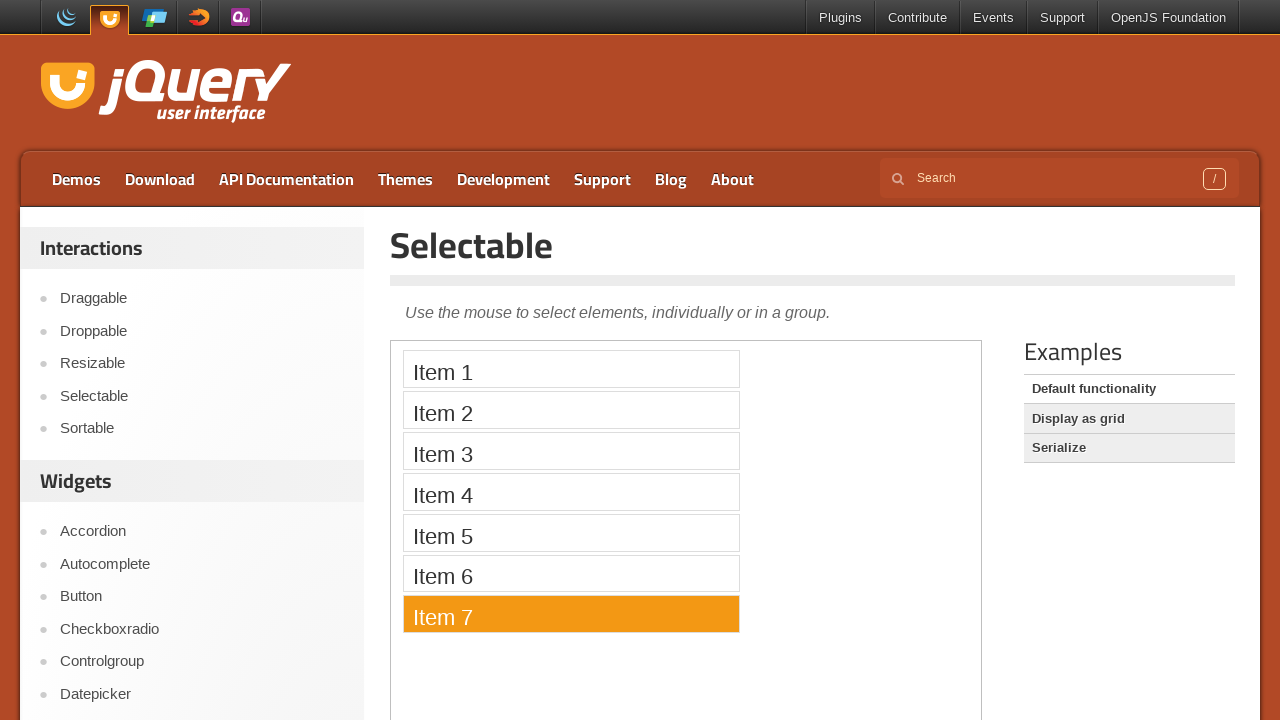

Clicked Demos link to navigate back to main page at (76, 179) on a:has-text('Demos')
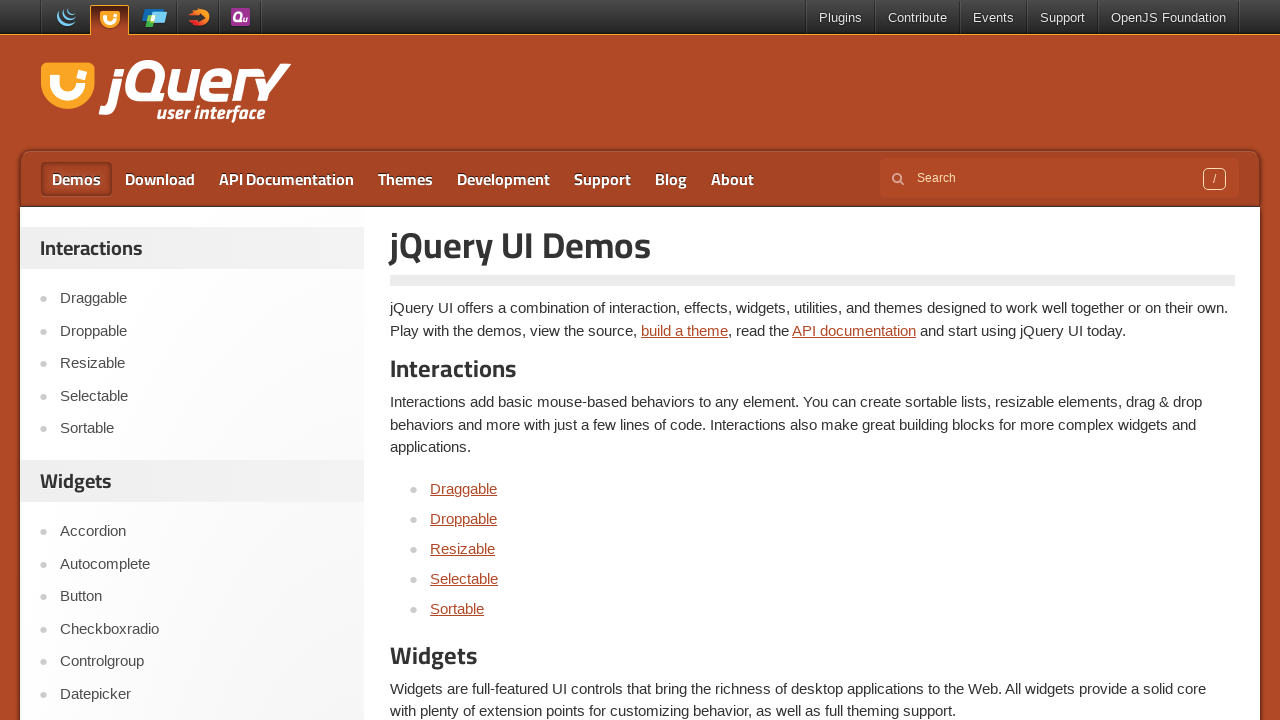

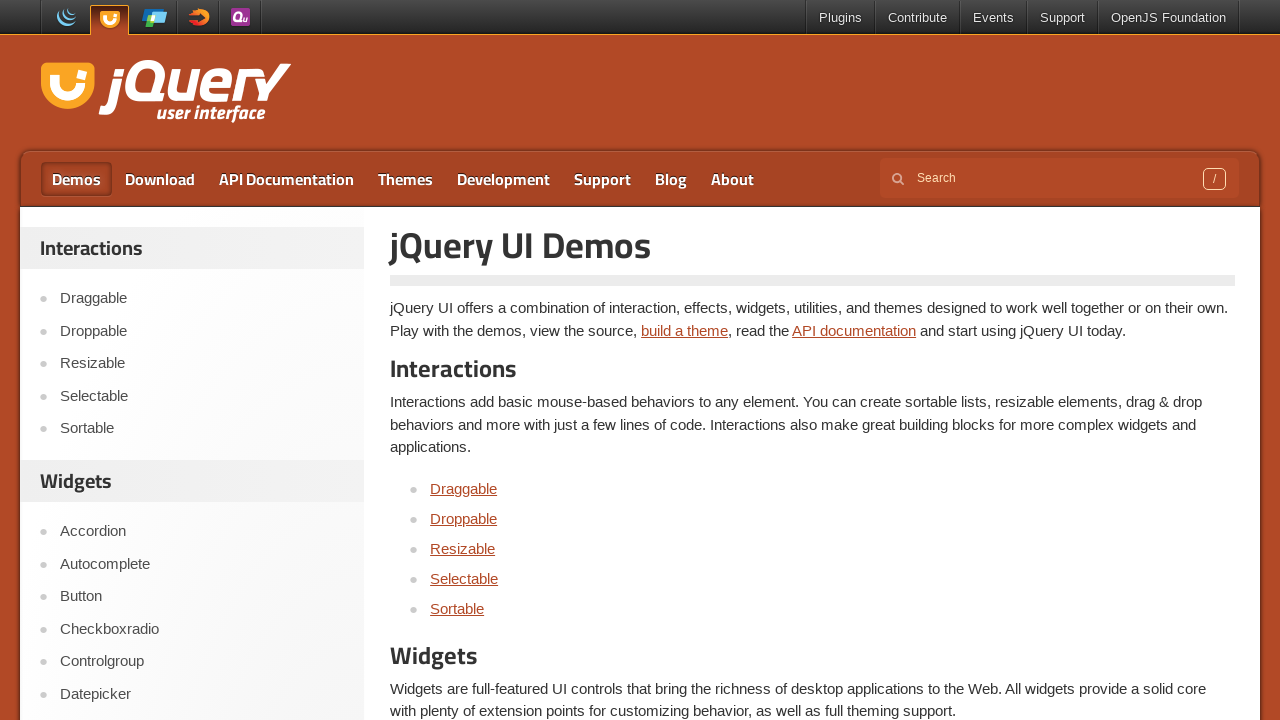